Tests drag and drop by offset functionality using target element coordinates

Starting URL: https://crossbrowsertesting.github.io/drag-and-drop

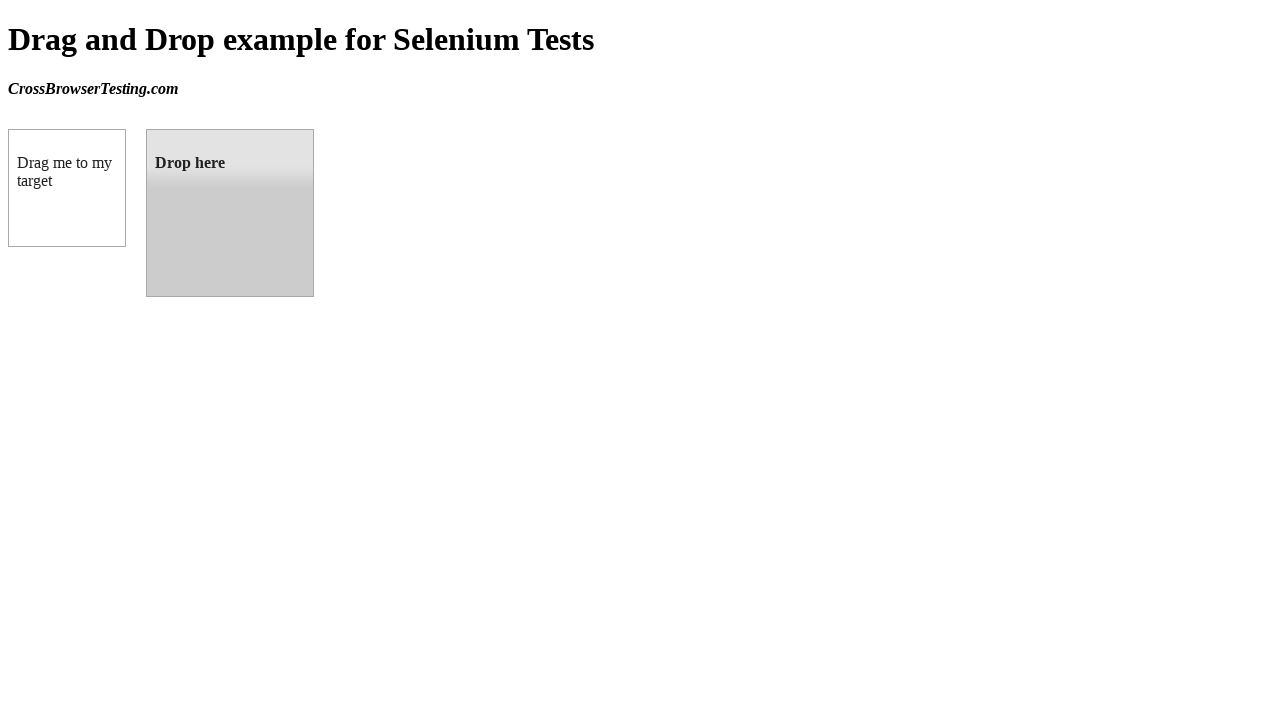

Waited for draggable element to be visible
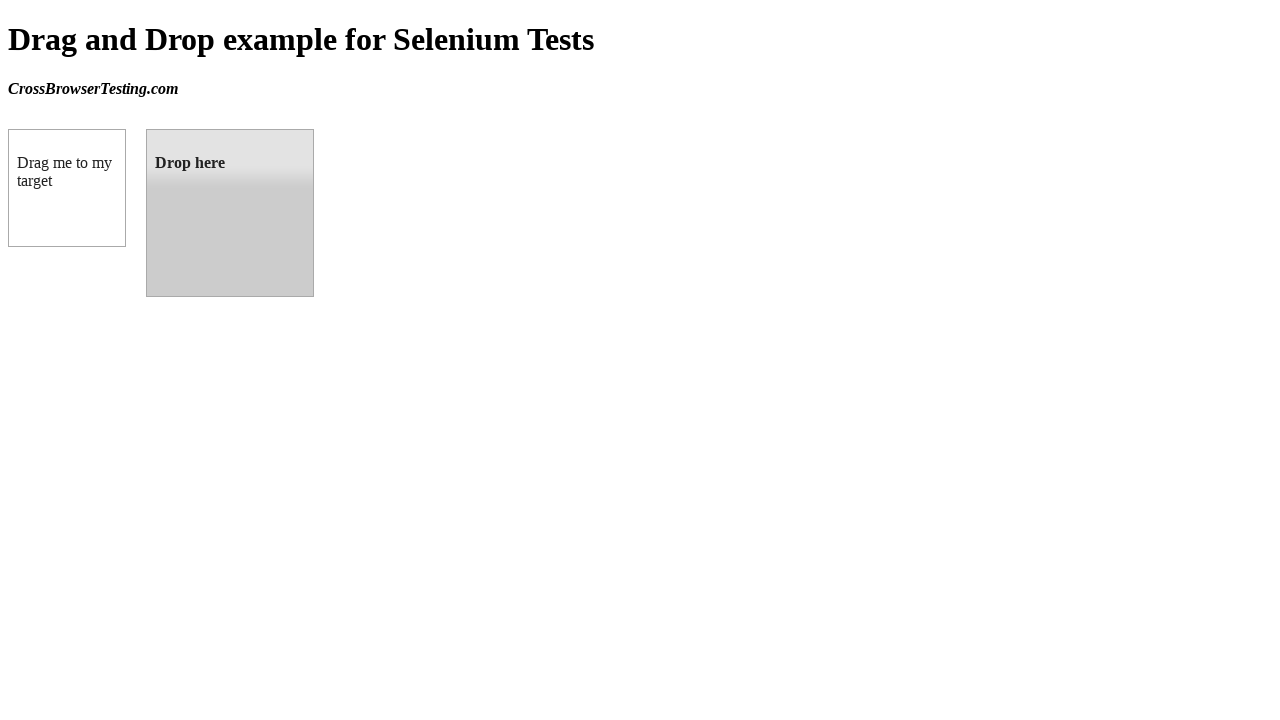

Waited for droppable element to be visible
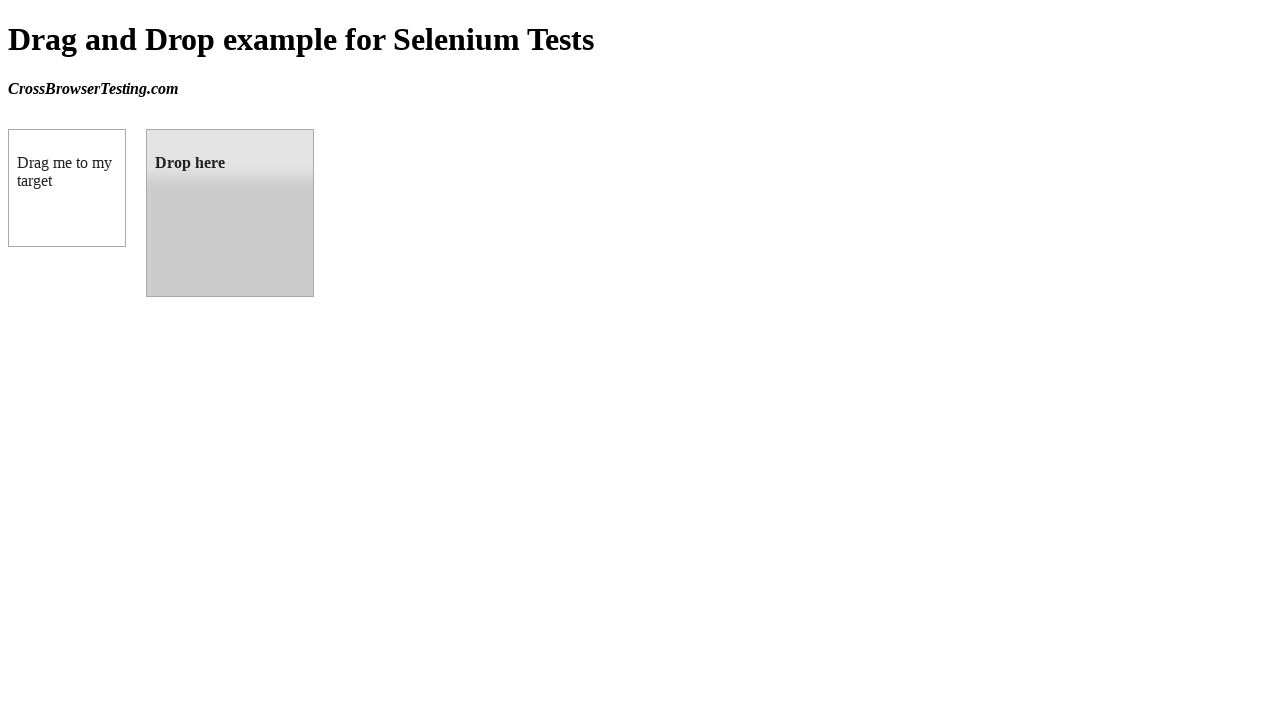

Located draggable source element
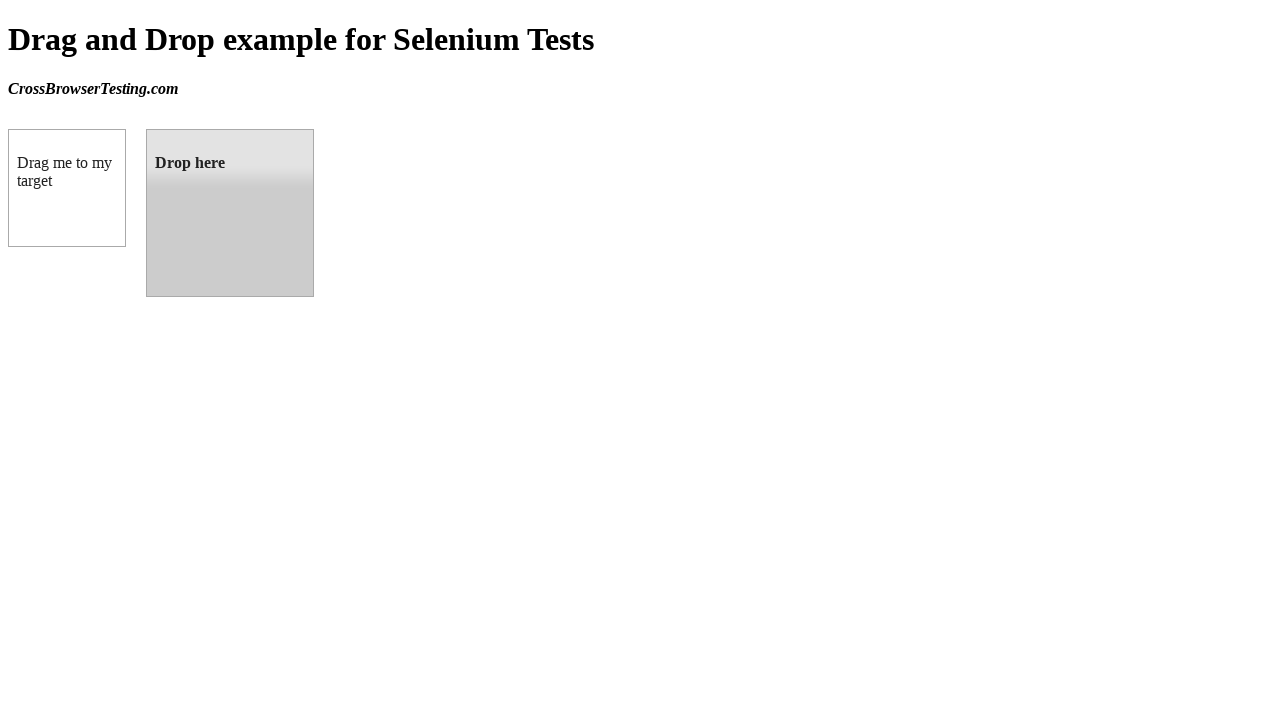

Located droppable target element
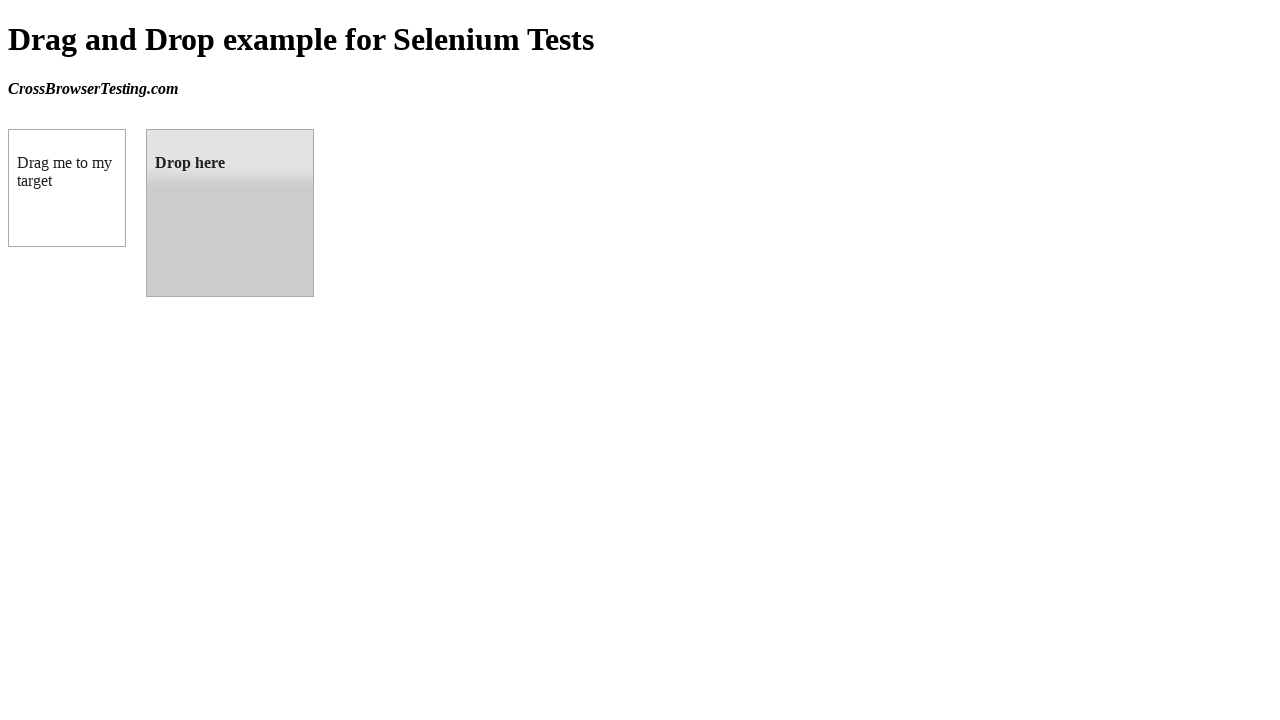

Retrieved target element bounding box coordinates
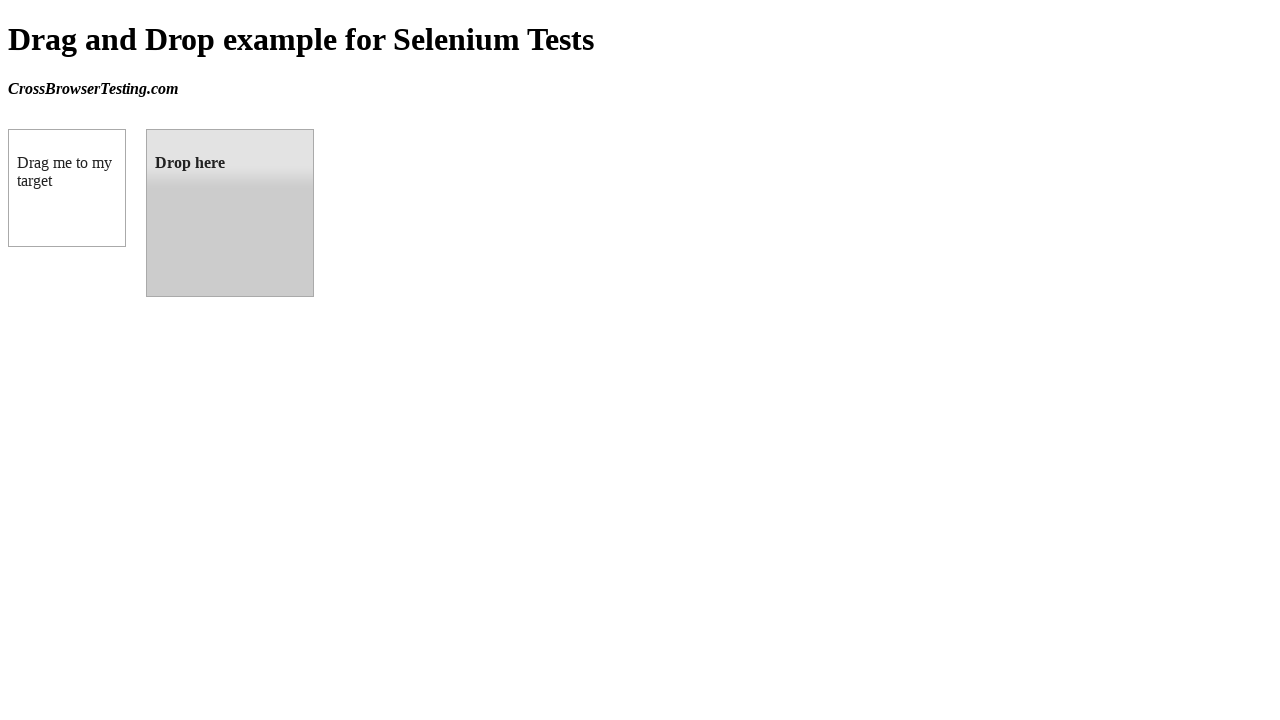

Performed drag and drop from source element to target element at (230, 213)
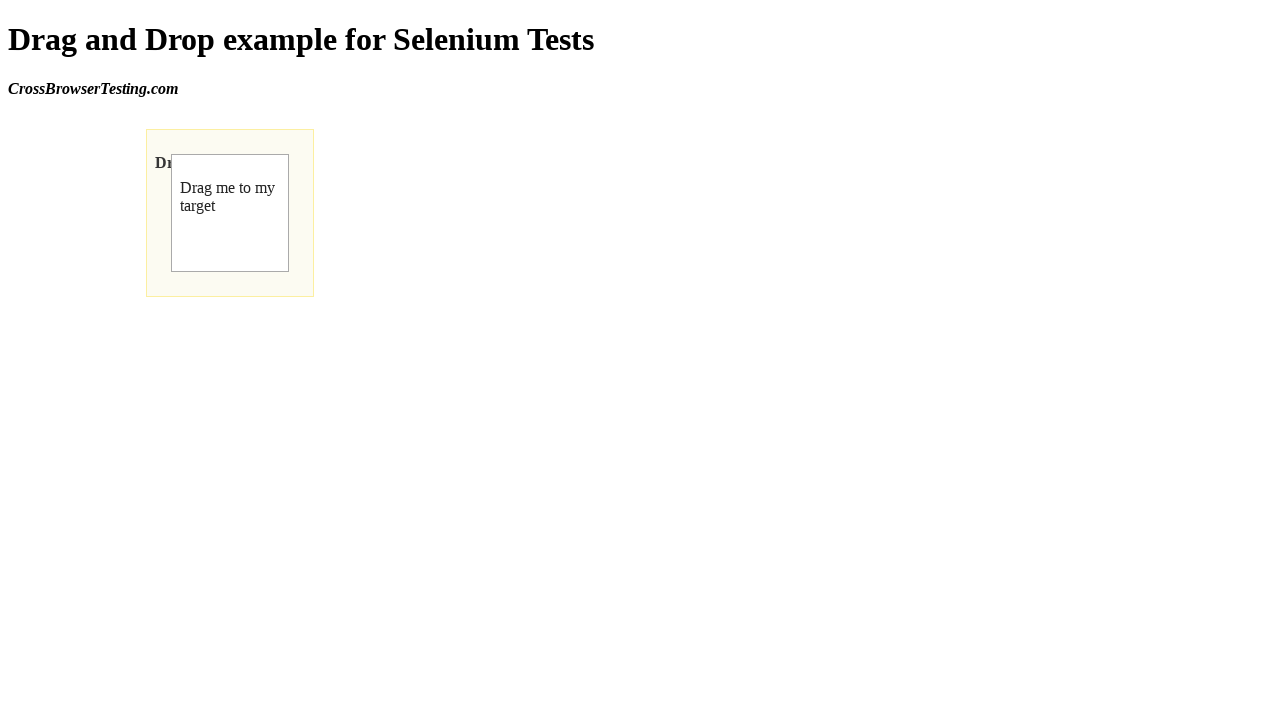

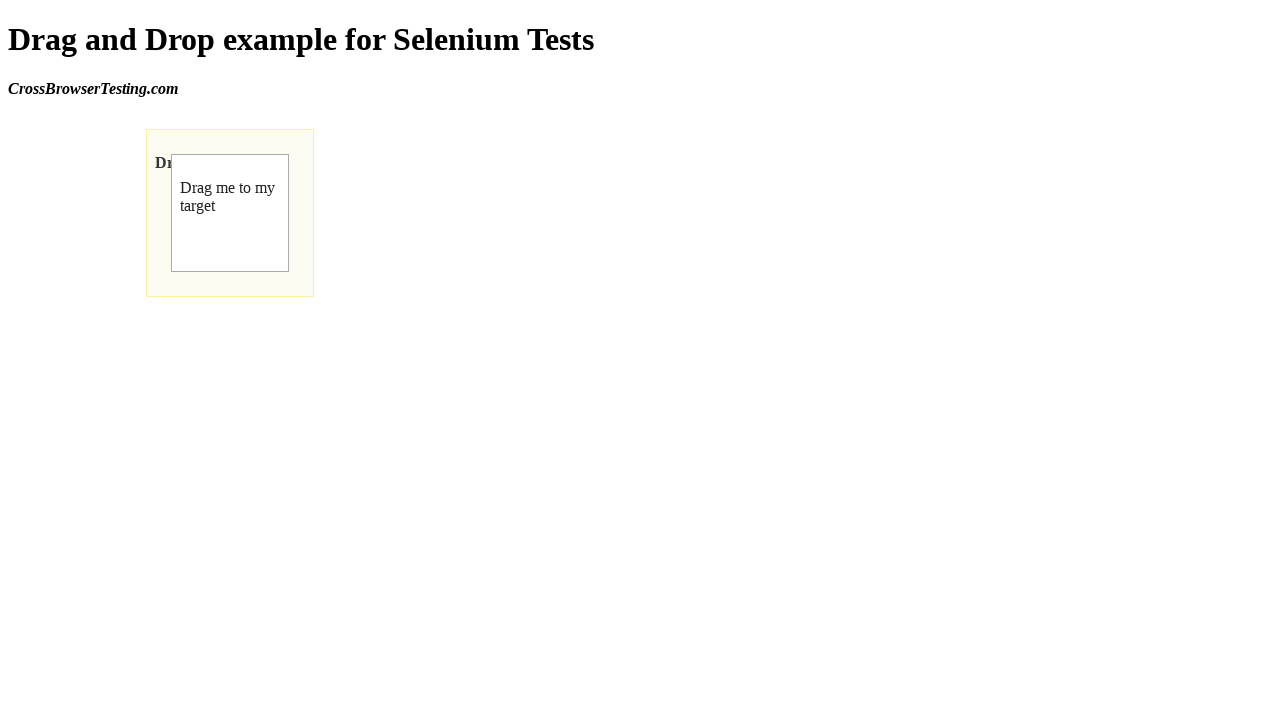